Tests drag and drop functionality on jQueryUI demo page by dragging a draggable element onto a droppable target within an iframe

Starting URL: https://jqueryui.com/droppable/

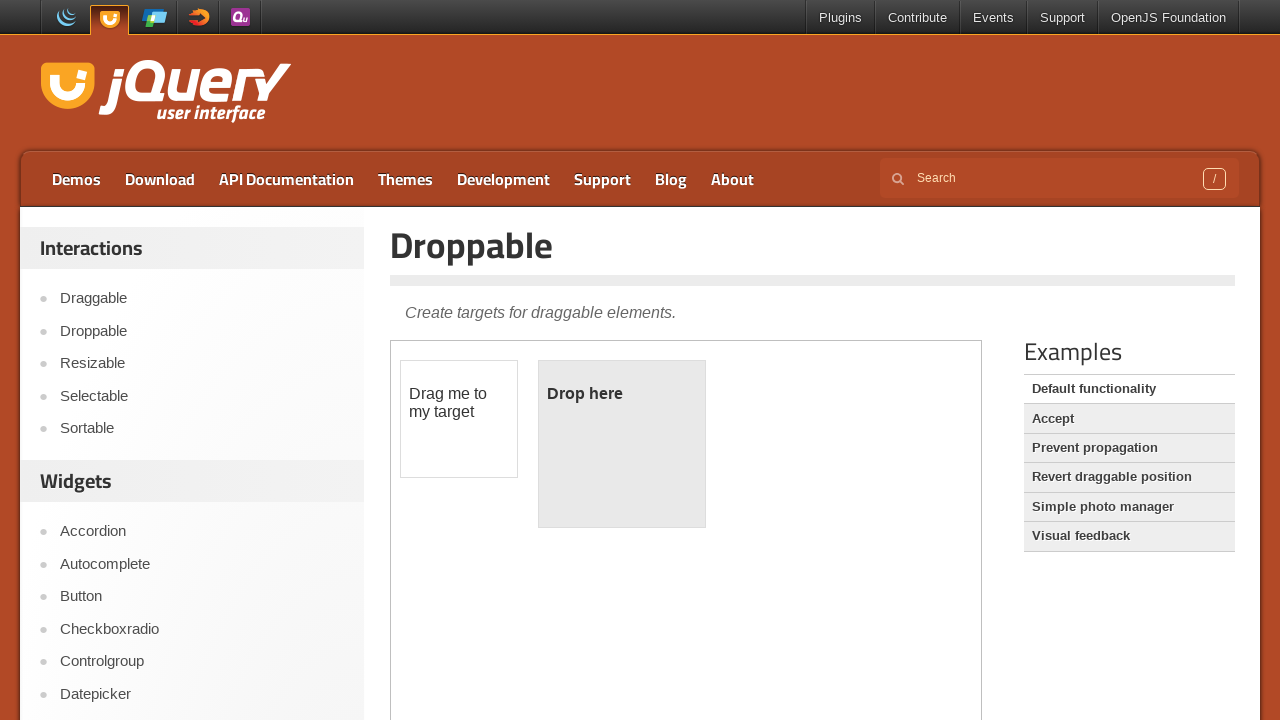

Located the first iframe containing the drag and drop demo
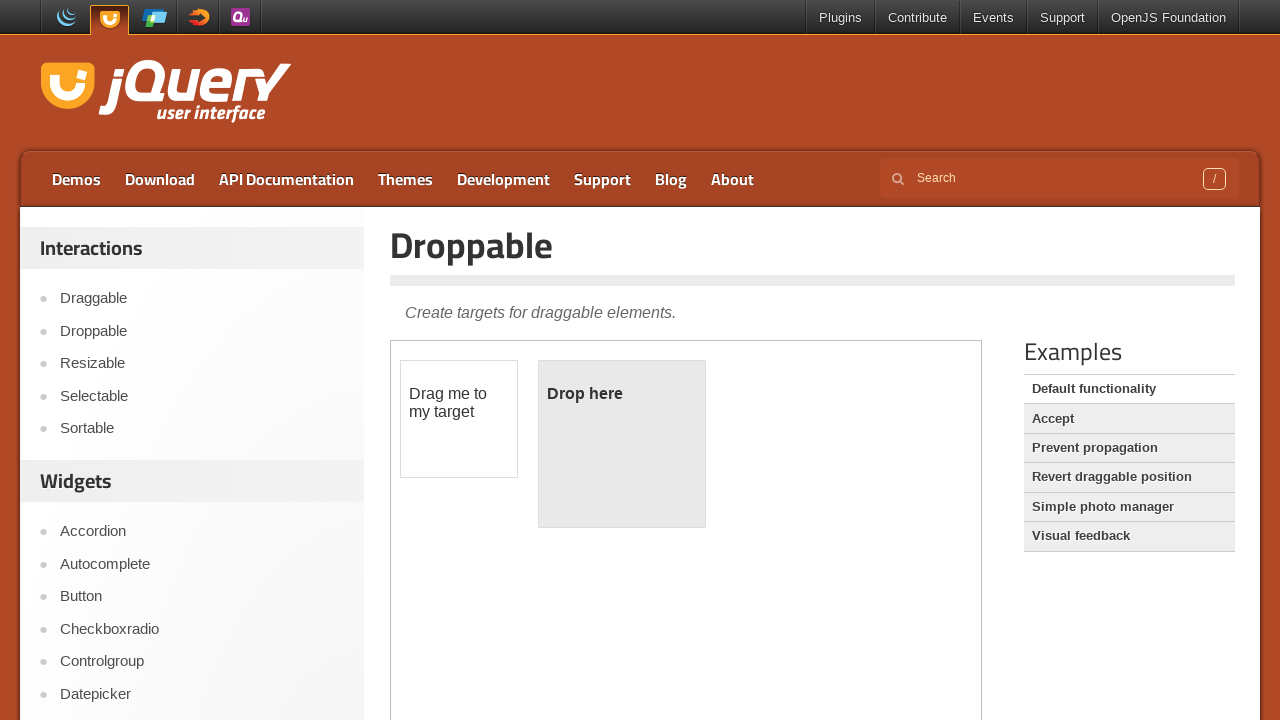

Located the draggable element with ID 'draggable'
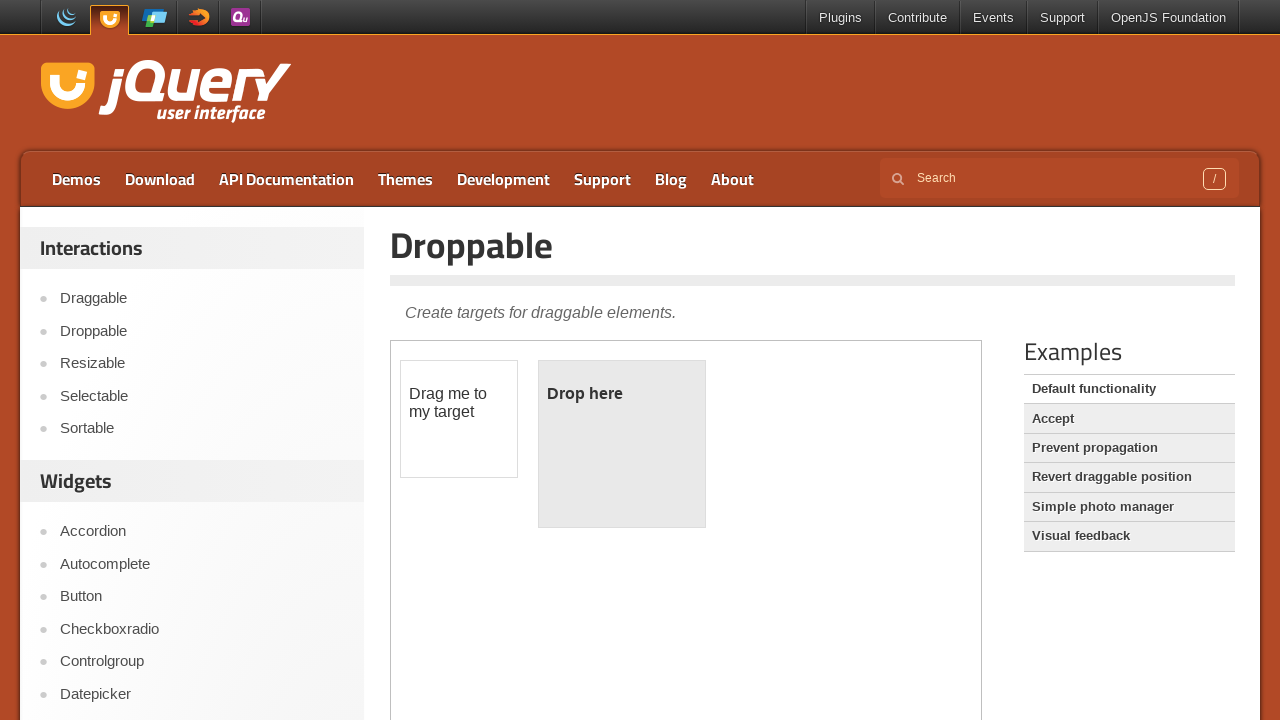

Located the droppable element with ID 'droppable'
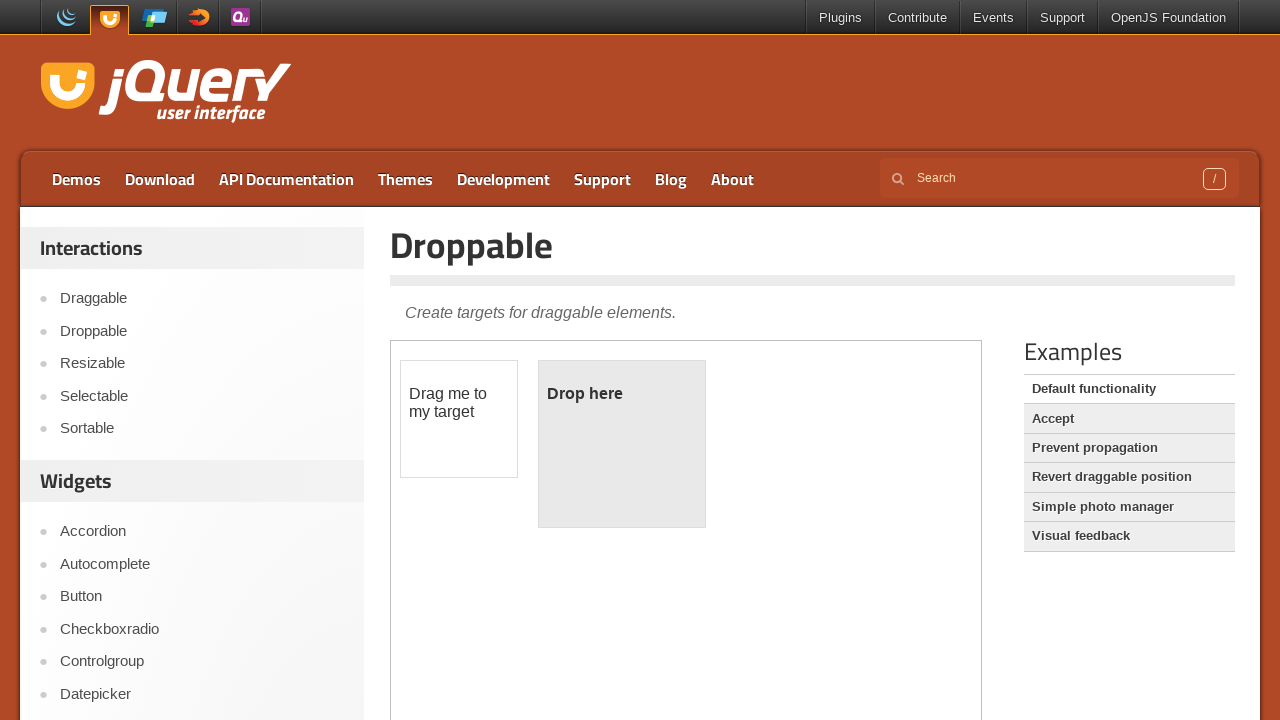

Dragged the draggable element onto the droppable target at (622, 444)
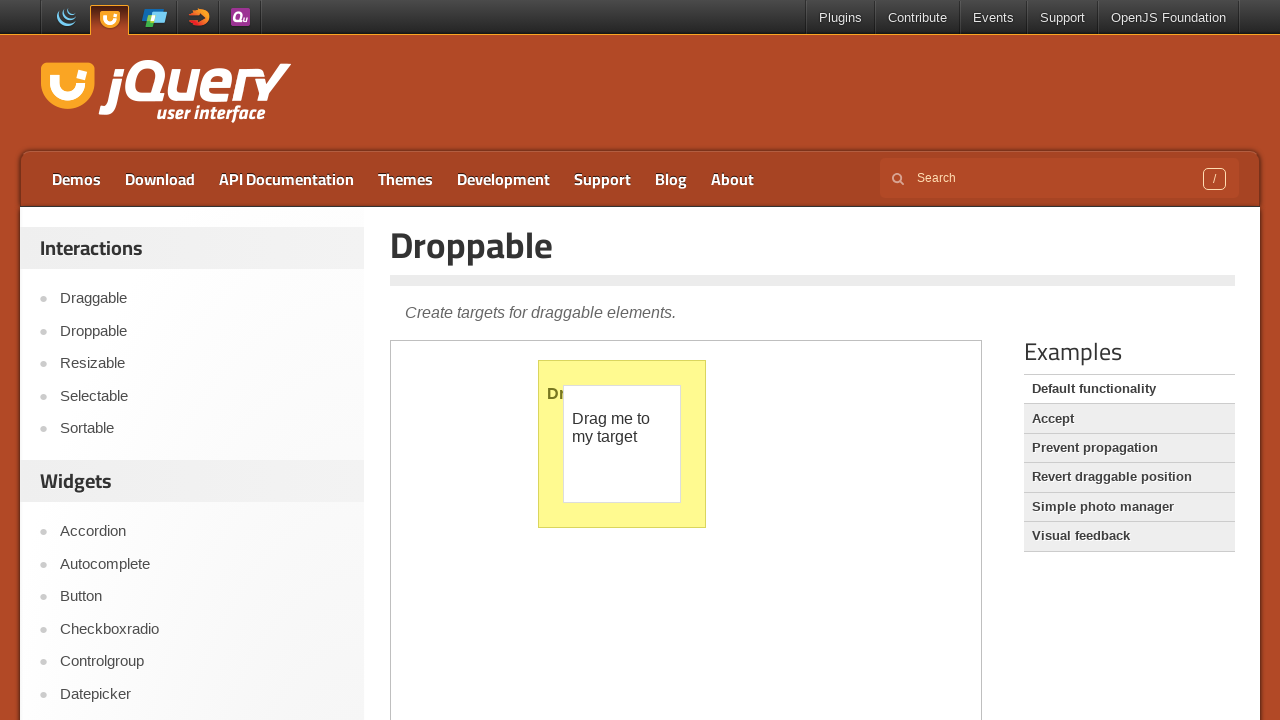

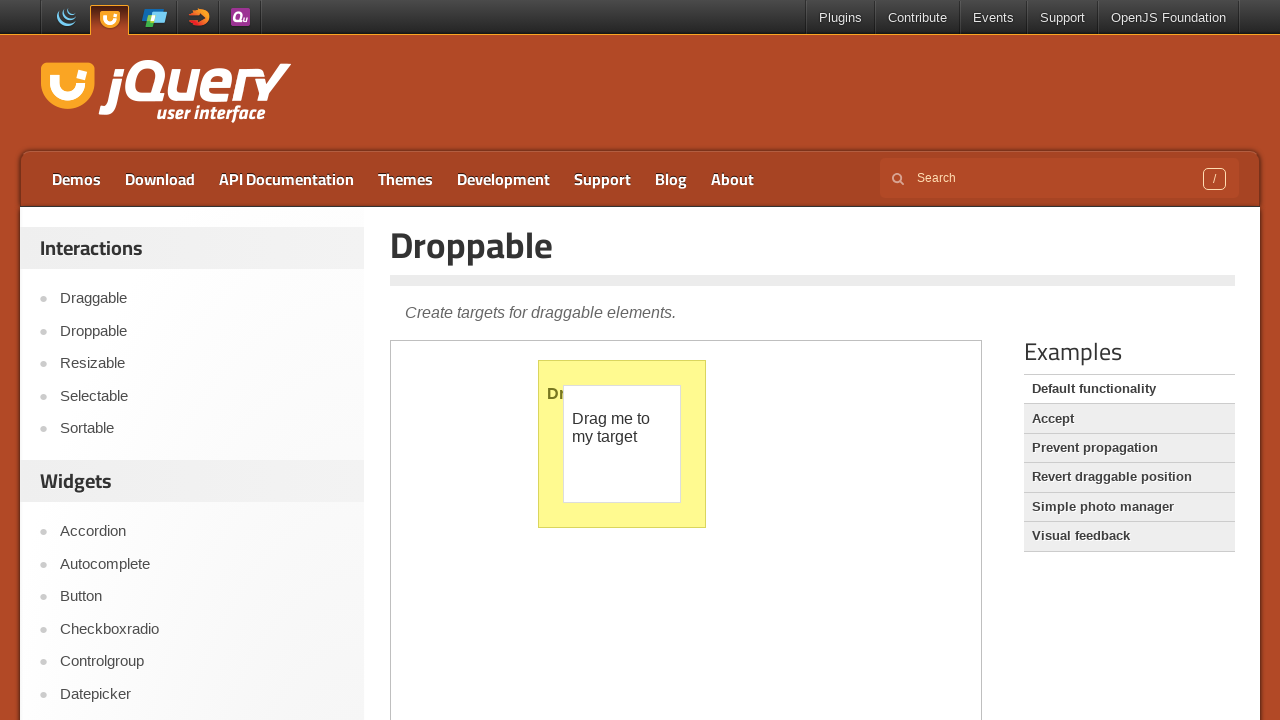